Tests clearing the complete state of all items by toggling the mark all checkbox

Starting URL: https://demo.playwright.dev/todomvc

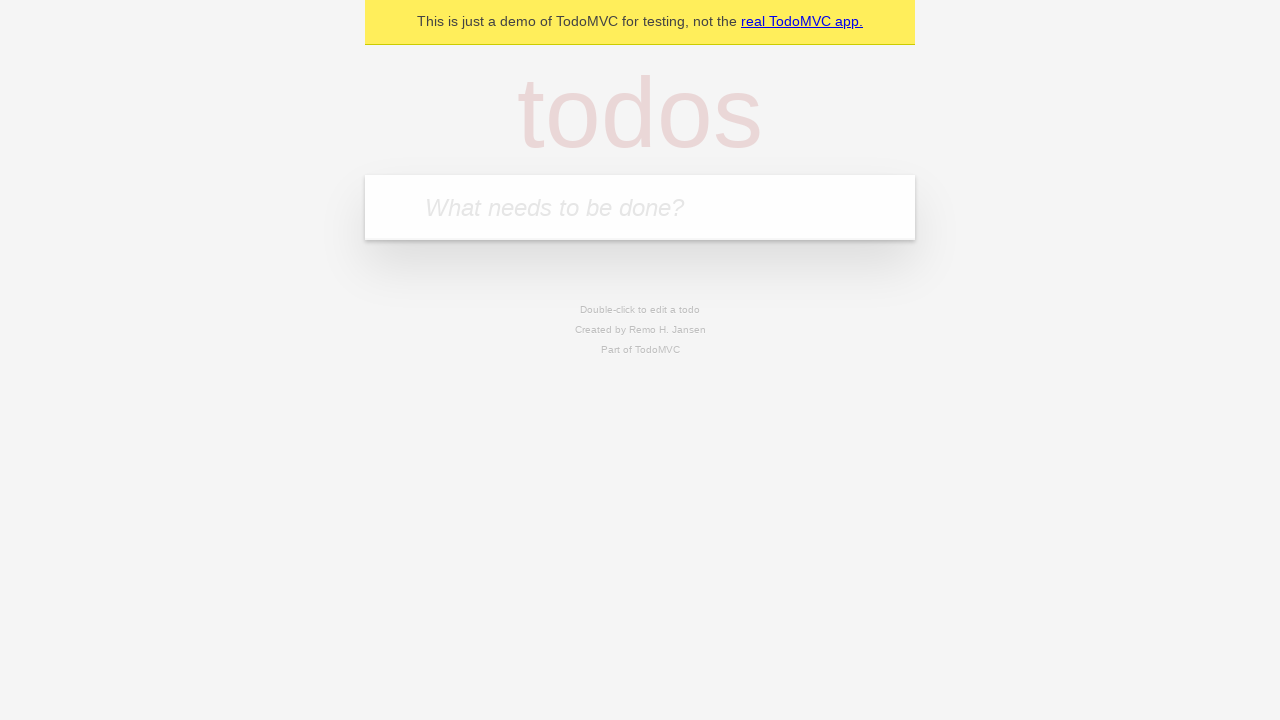

Filled todo input with 'buy some cheese' on internal:attr=[placeholder="What needs to be done?"i]
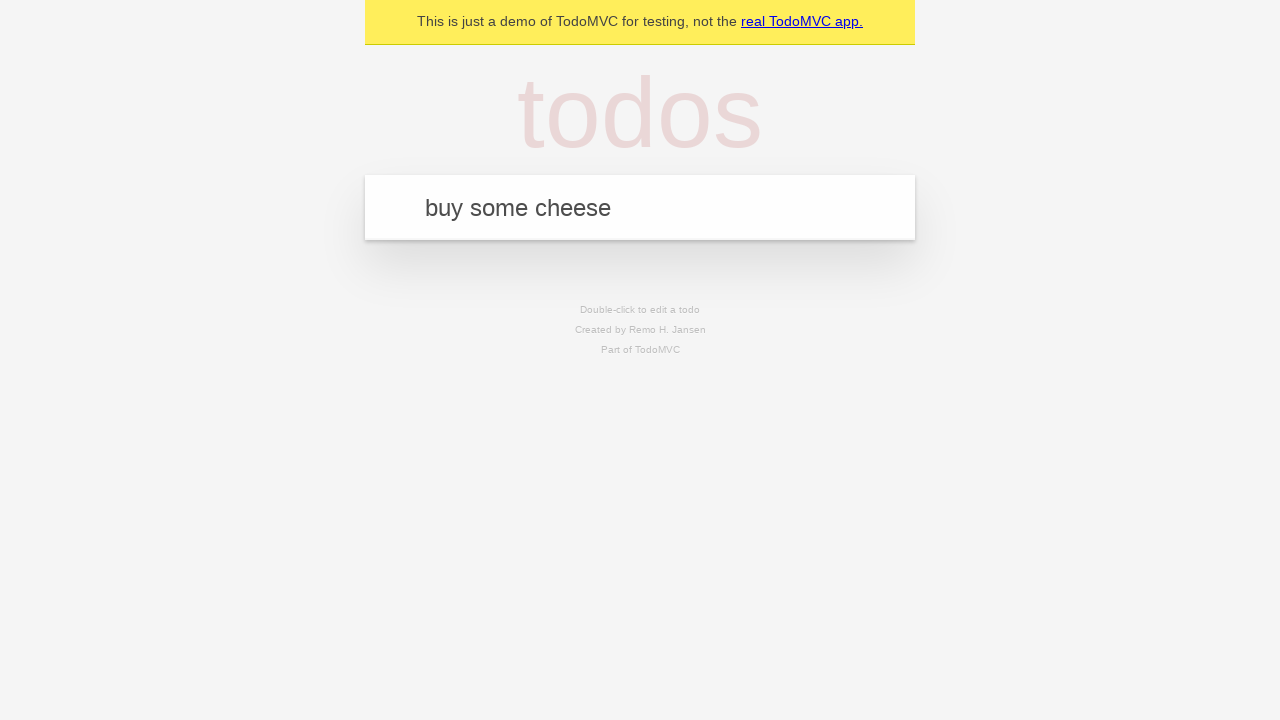

Pressed Enter to add first todo on internal:attr=[placeholder="What needs to be done?"i]
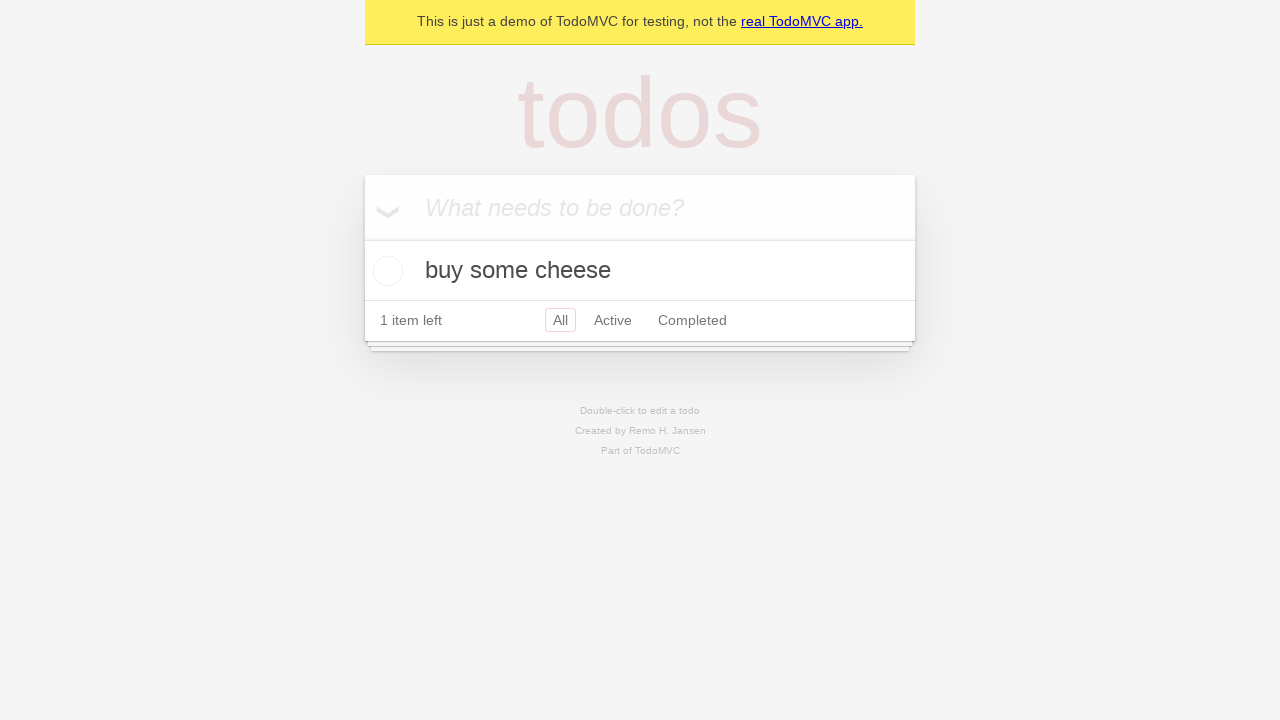

Filled todo input with 'feed the cat' on internal:attr=[placeholder="What needs to be done?"i]
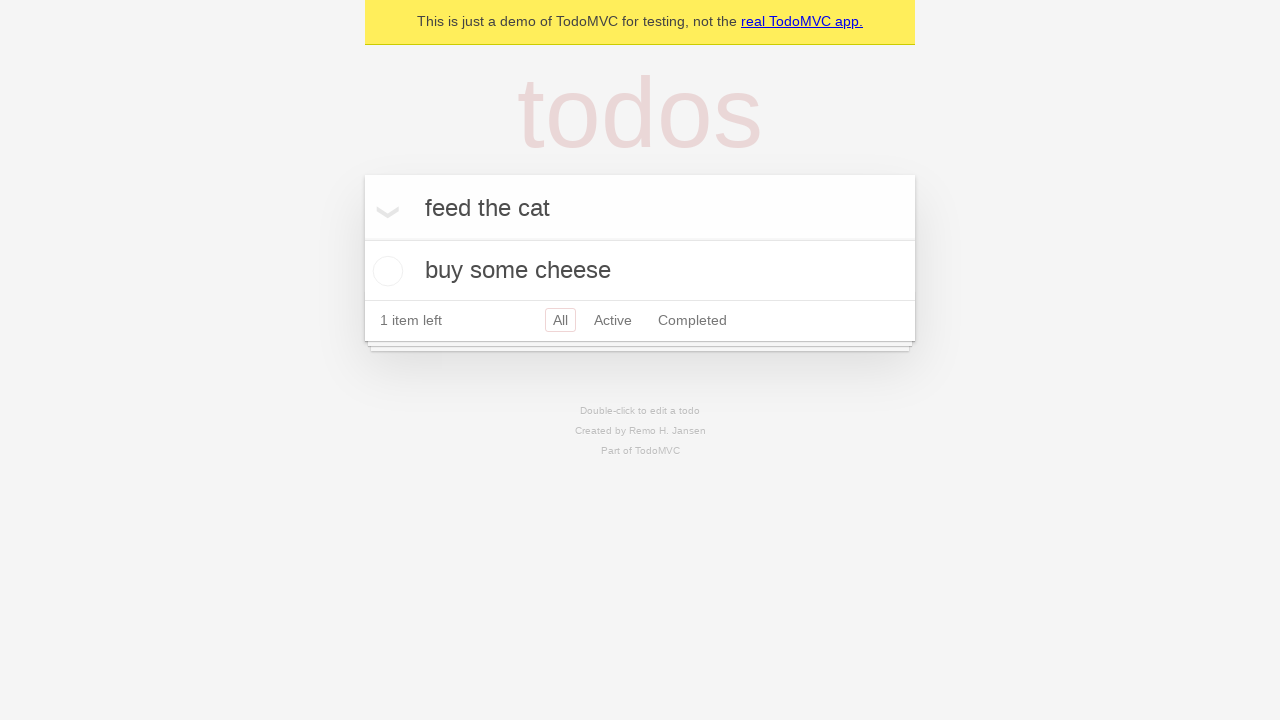

Pressed Enter to add second todo on internal:attr=[placeholder="What needs to be done?"i]
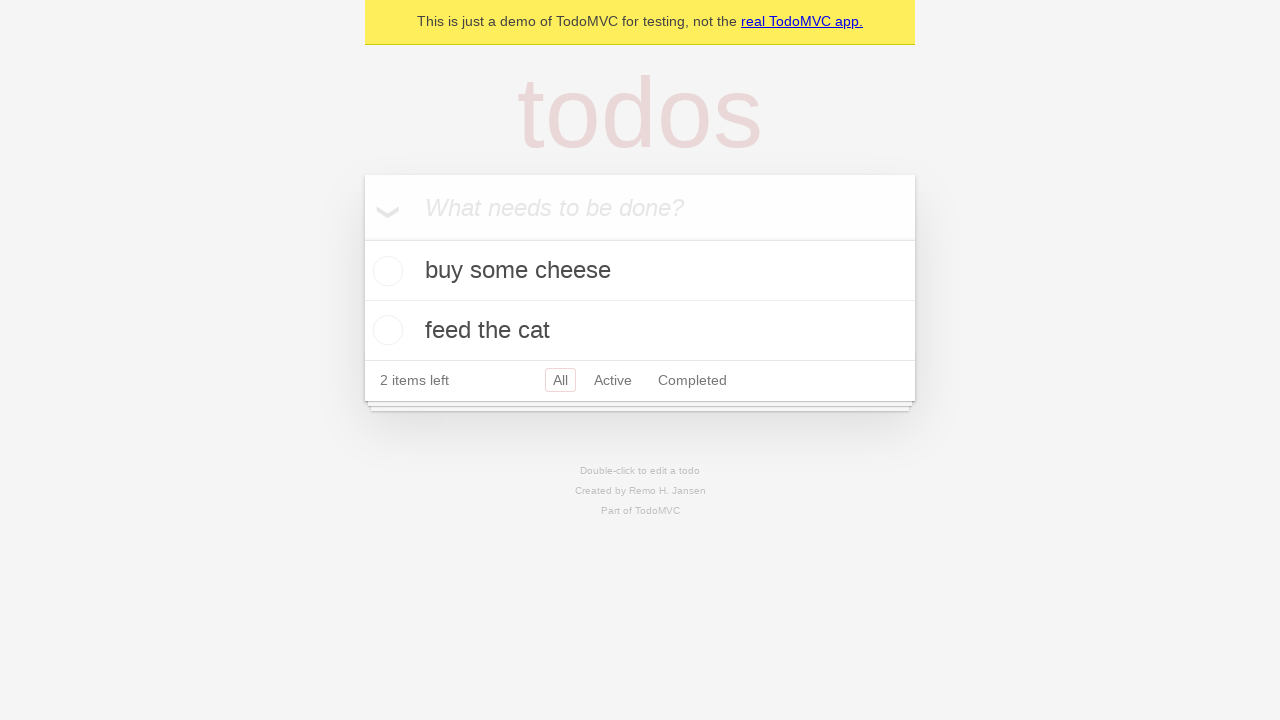

Filled todo input with 'book a doctors appointment' on internal:attr=[placeholder="What needs to be done?"i]
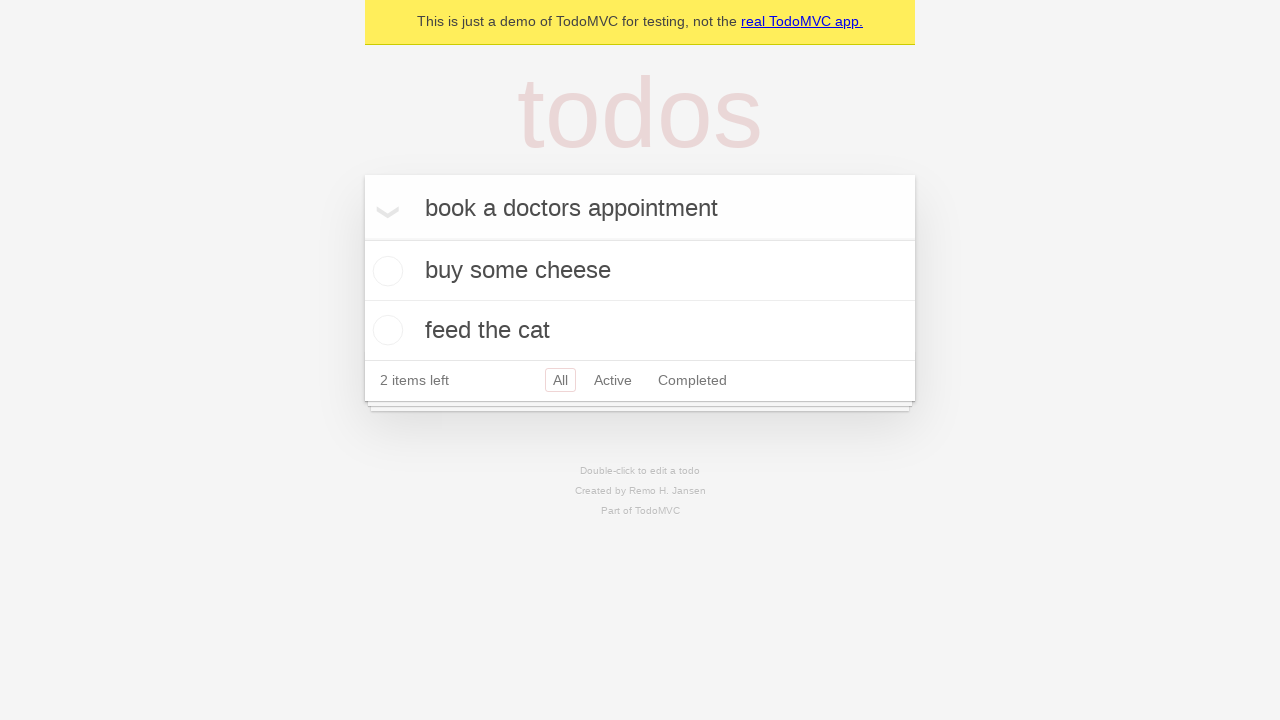

Pressed Enter to add third todo on internal:attr=[placeholder="What needs to be done?"i]
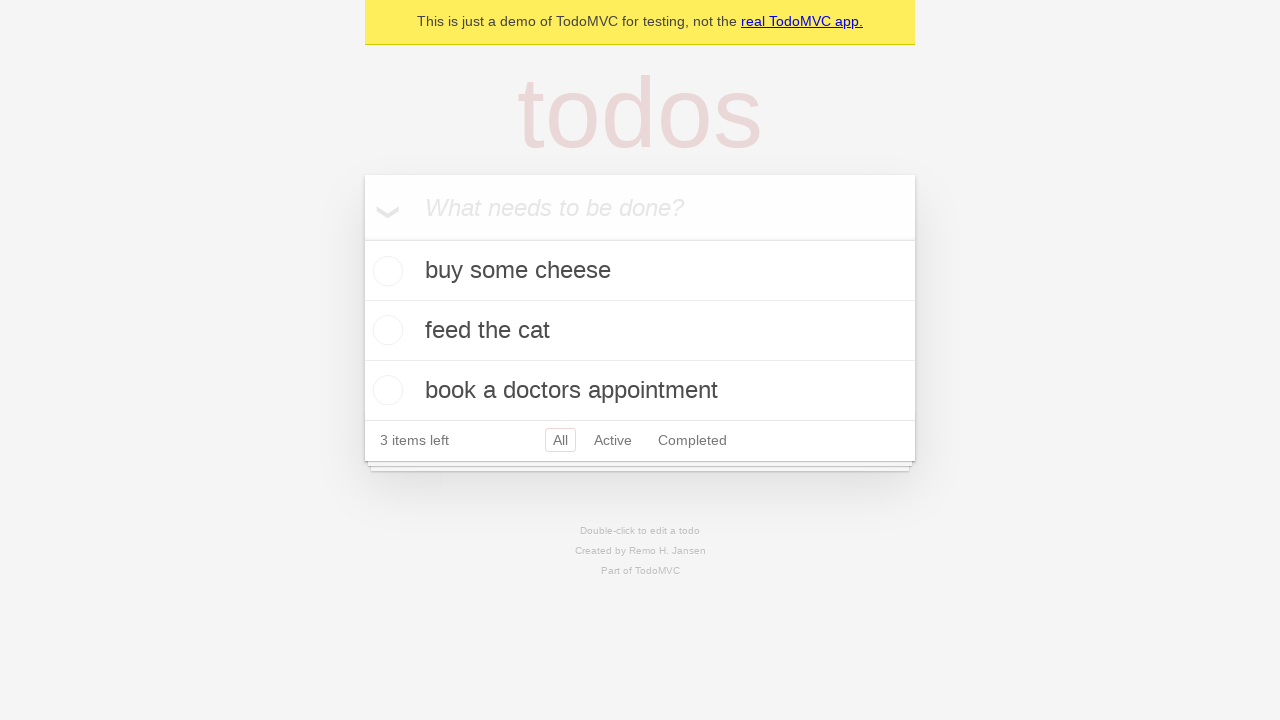

Checked 'Mark all as complete' checkbox to complete all todos at (362, 238) on internal:label="Mark all as complete"i
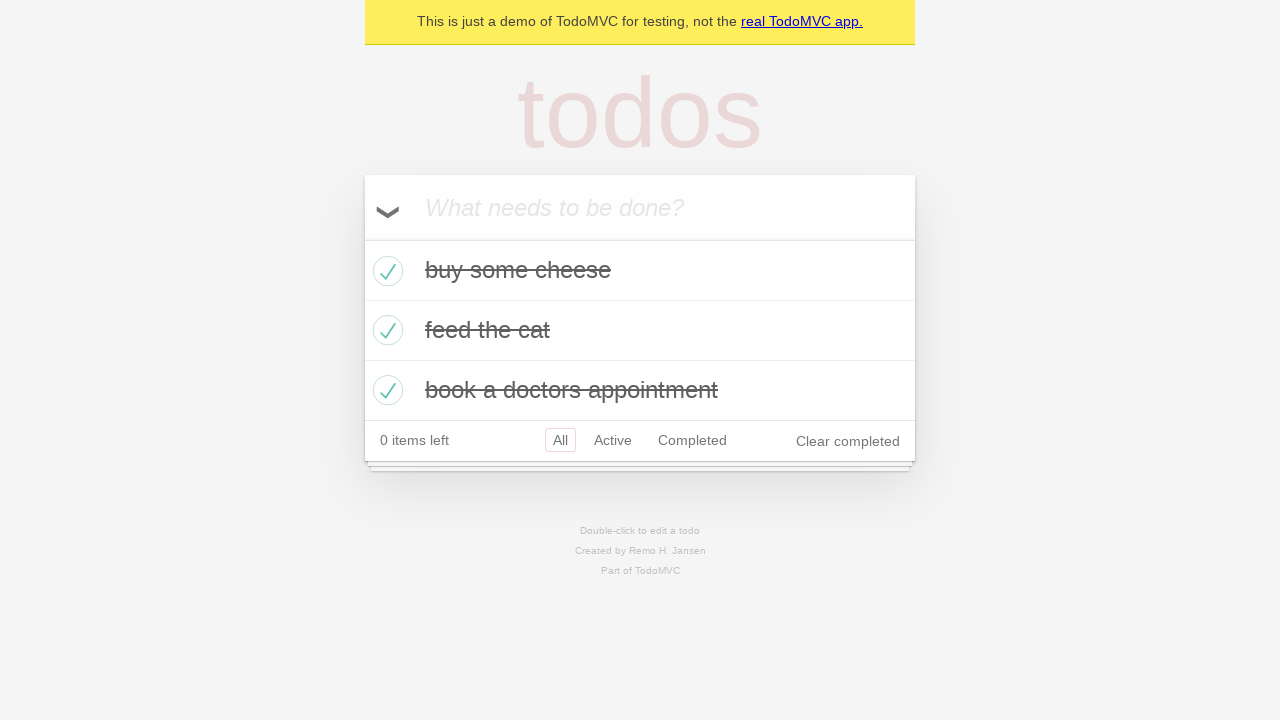

Unchecked 'Mark all as complete' checkbox to clear all completed states at (362, 238) on internal:label="Mark all as complete"i
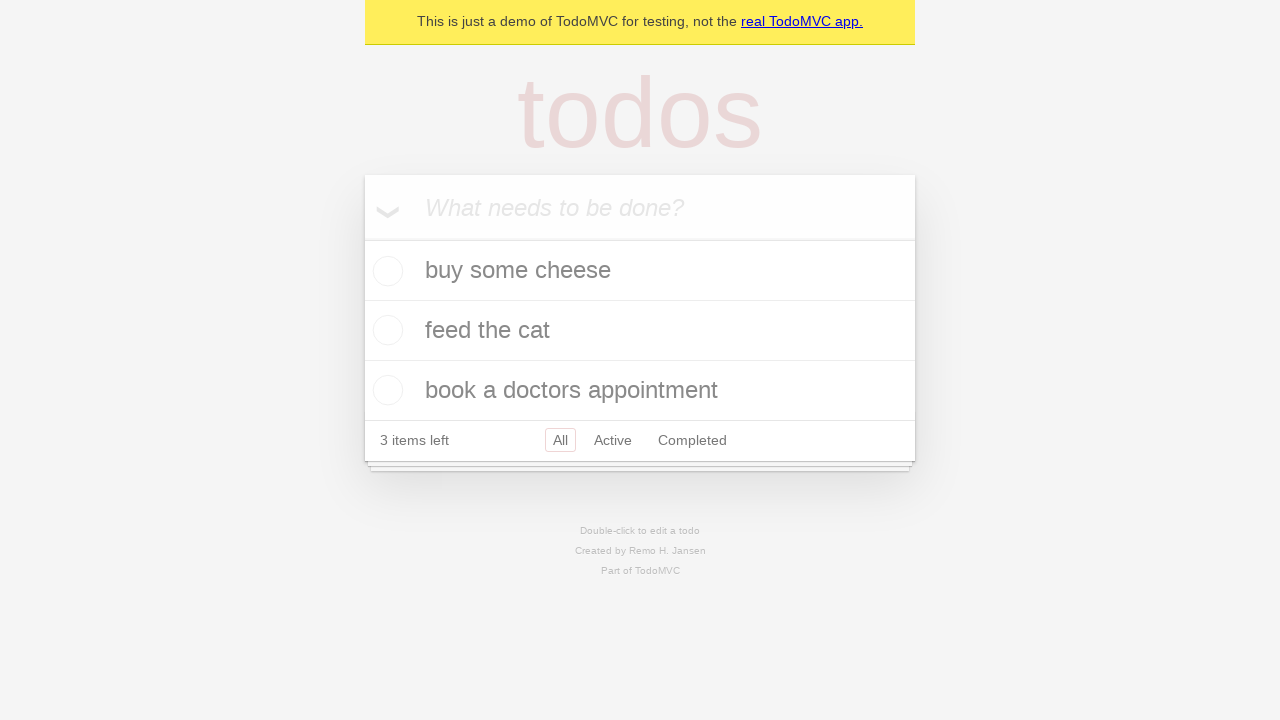

Verified todo items are present in the DOM
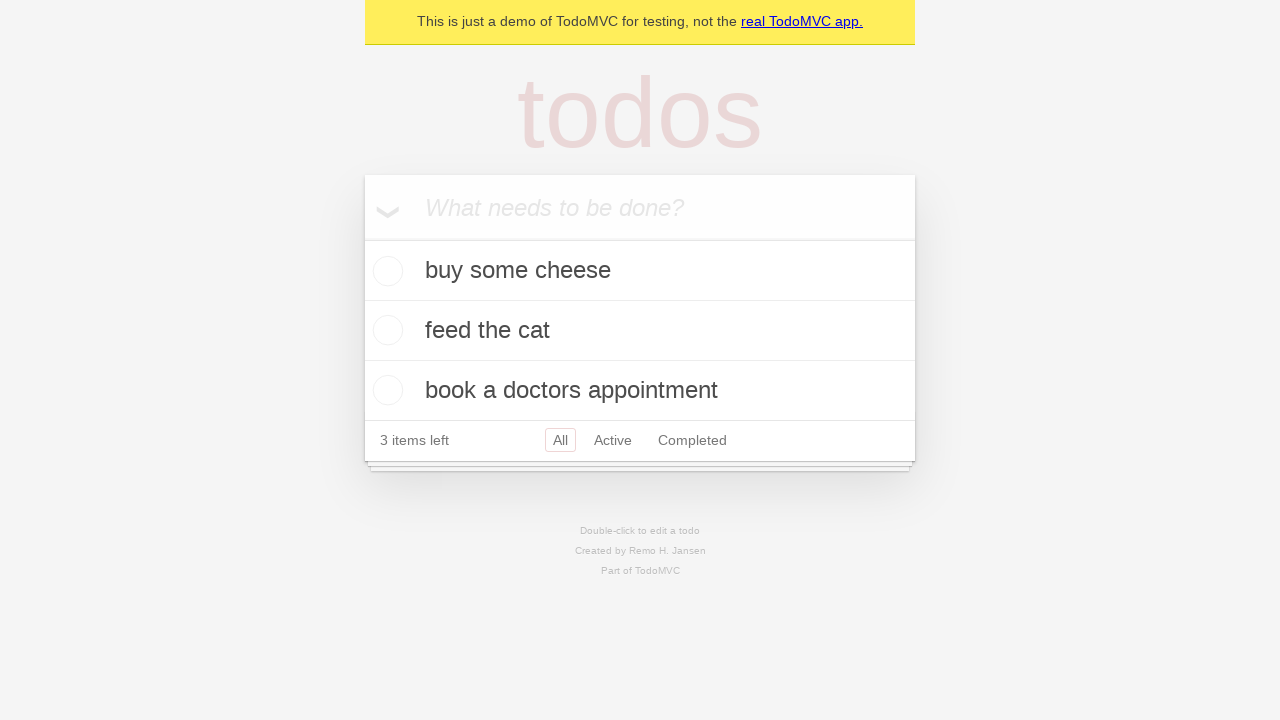

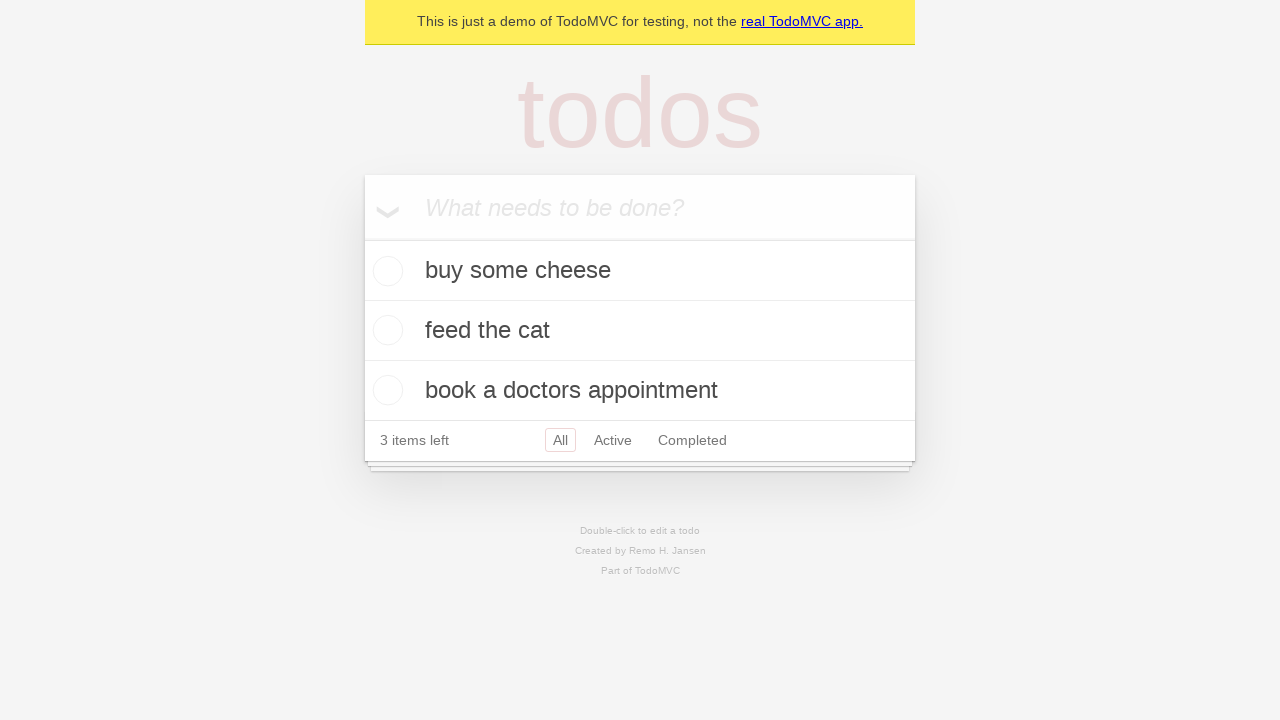